Navigates to the Elemental Selenium website by clicking the footer link and switching to the new tab

Starting URL: https://the-internet.herokuapp.com/

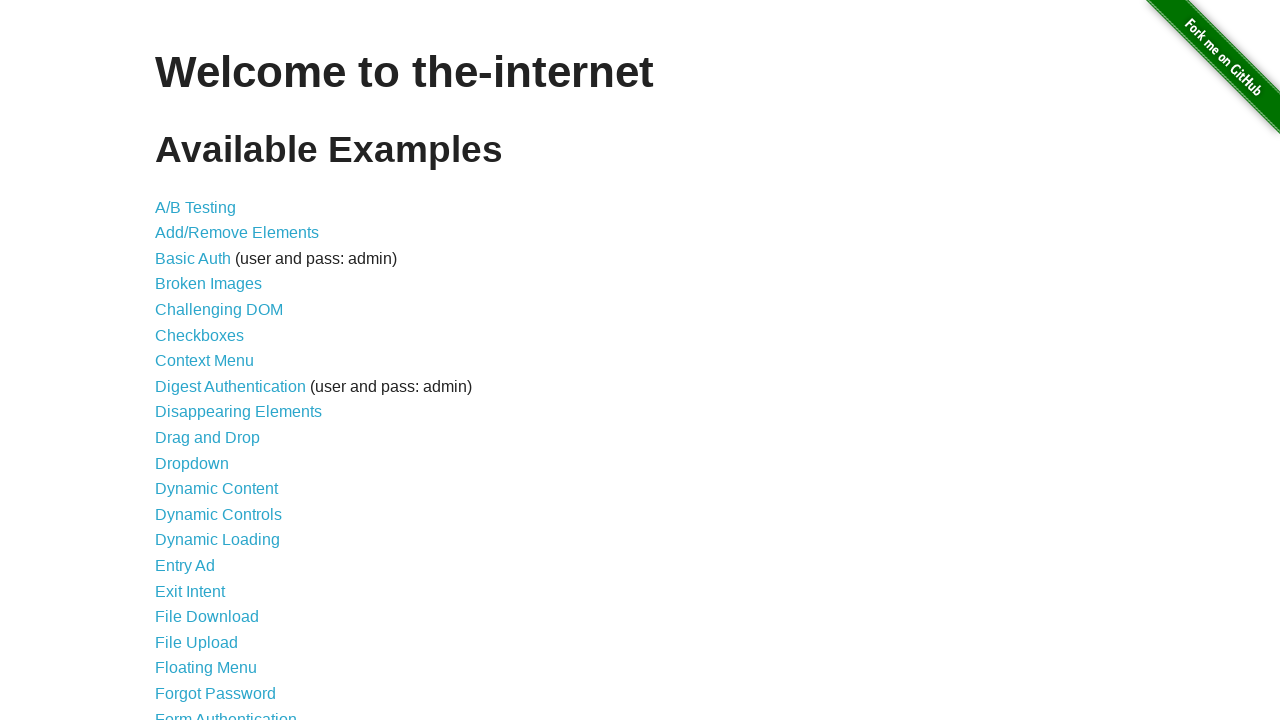

Clicked the Elemental Selenium footer link at (684, 711) on a[href='http://elementalselenium.com/']
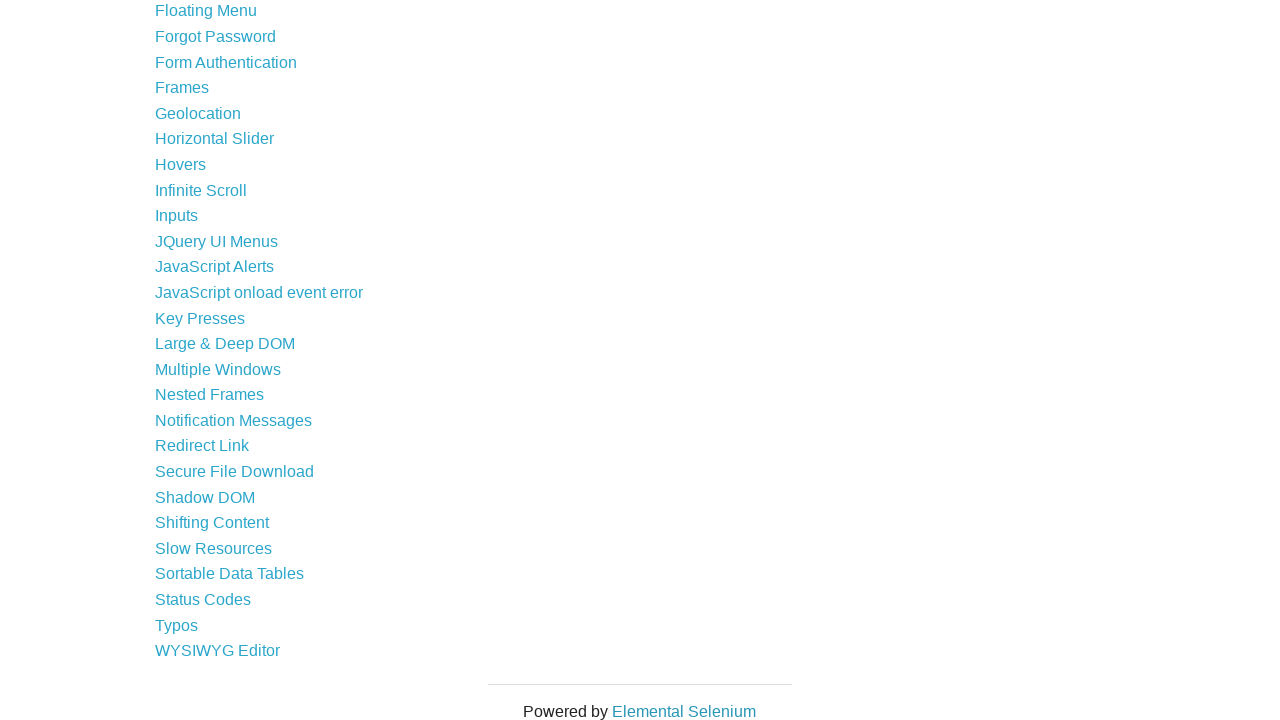

Waited 1000ms for new tab to open
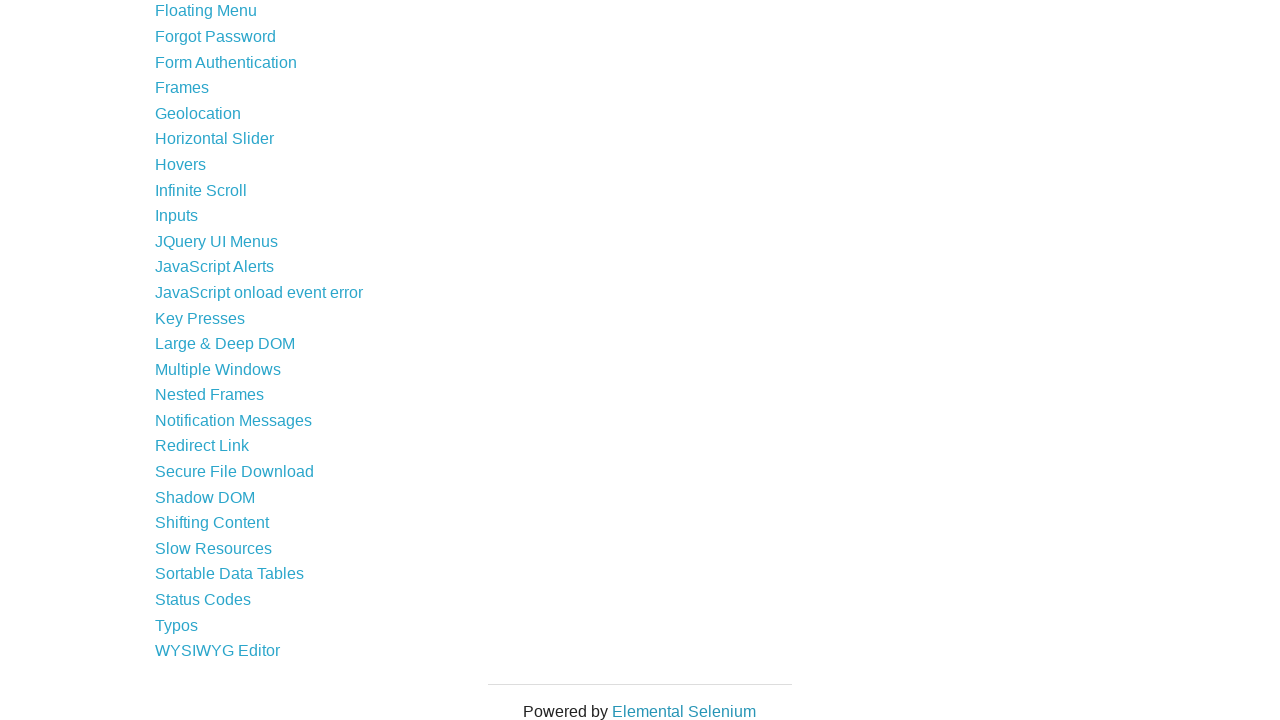

Switched to the new tab
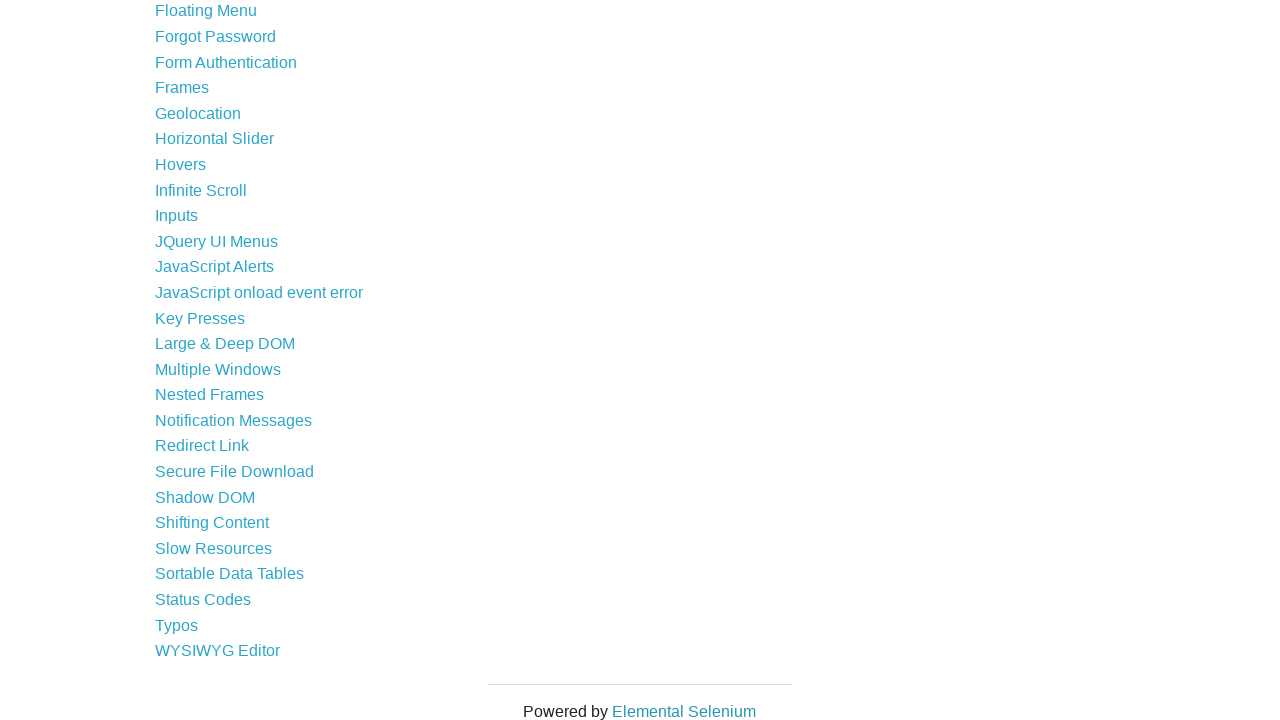

New page finished loading
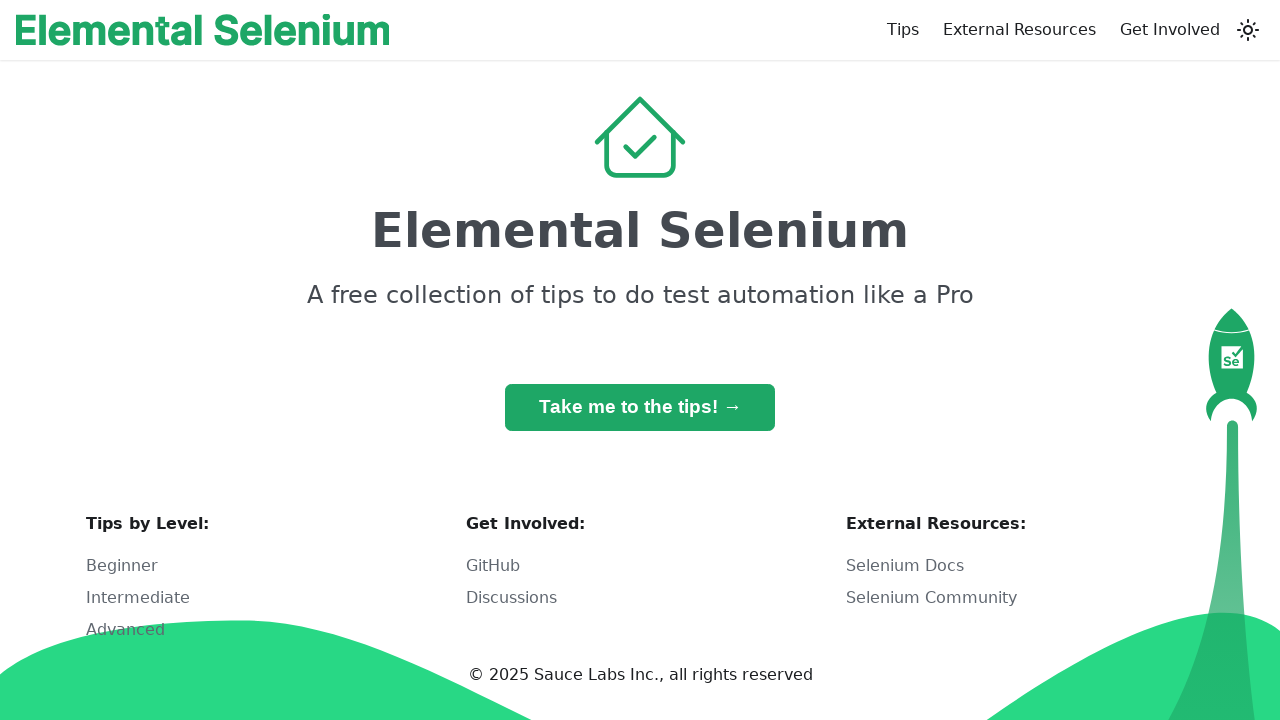

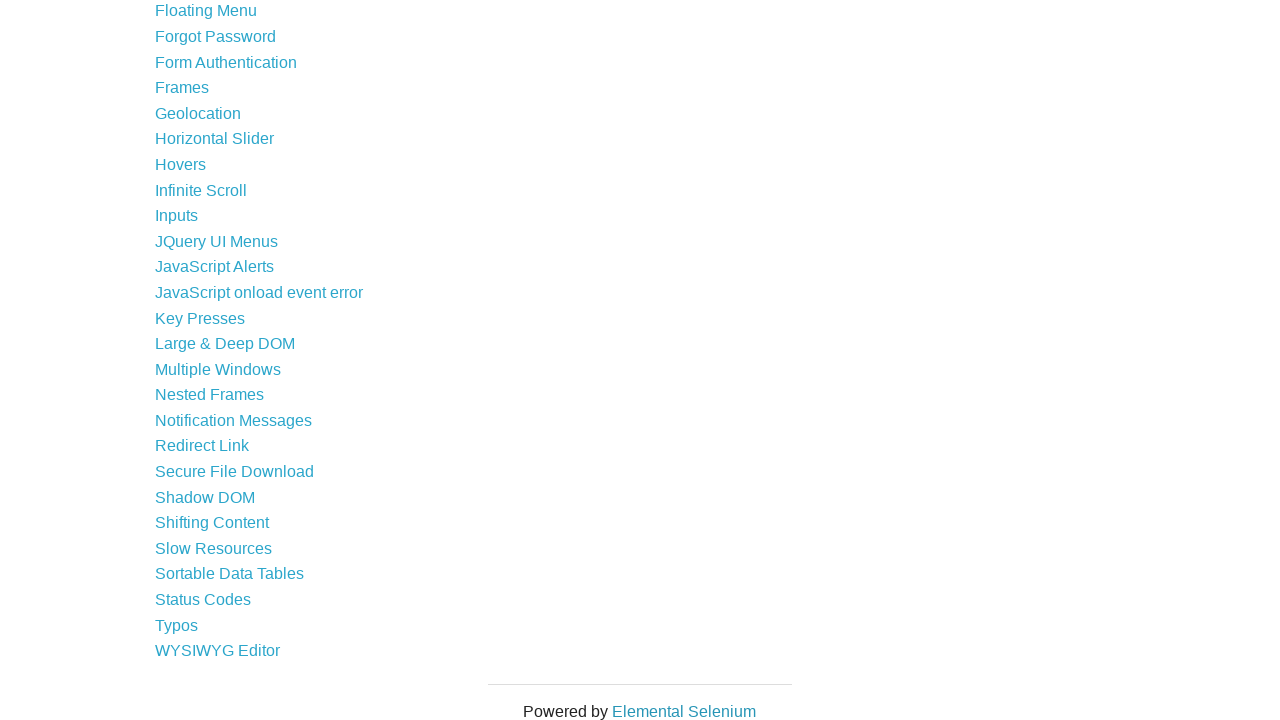